Navigates to the OrangeHRM free demo booking page and waits for the page to load

Starting URL: https://www.orangehrm.com/en/book-a-free-demo/

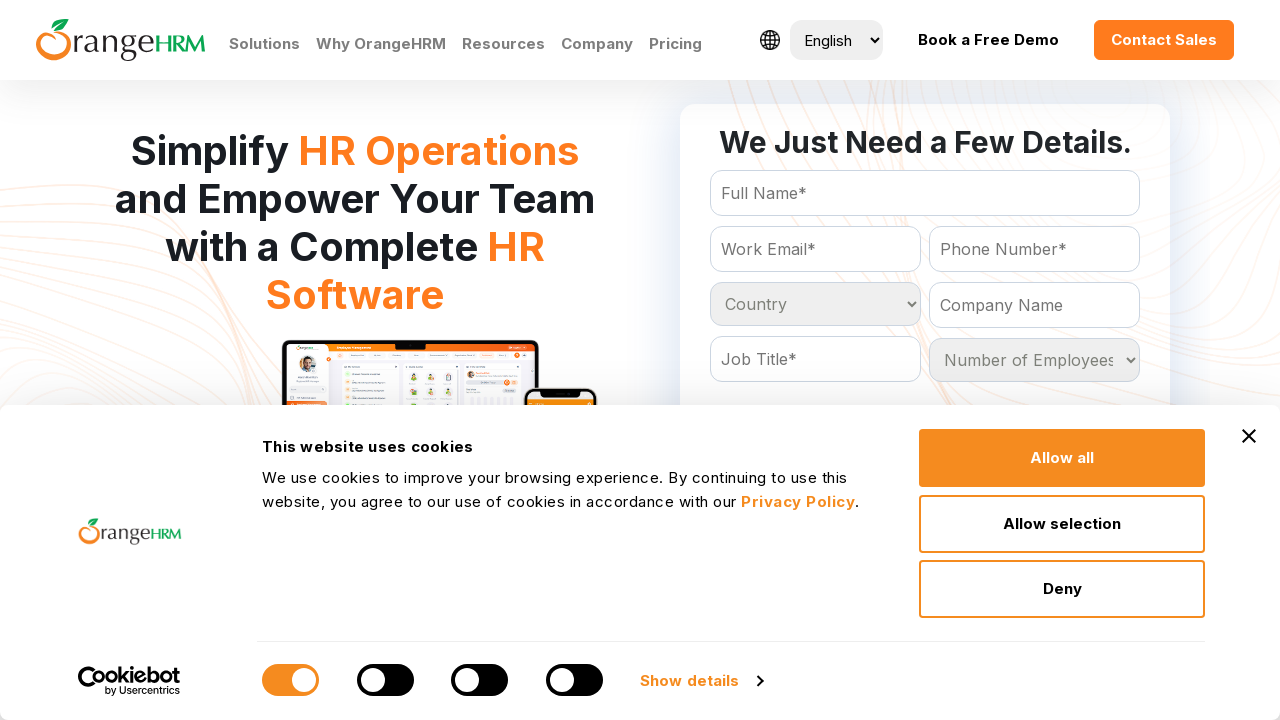

Navigated to OrangeHRM free demo booking page
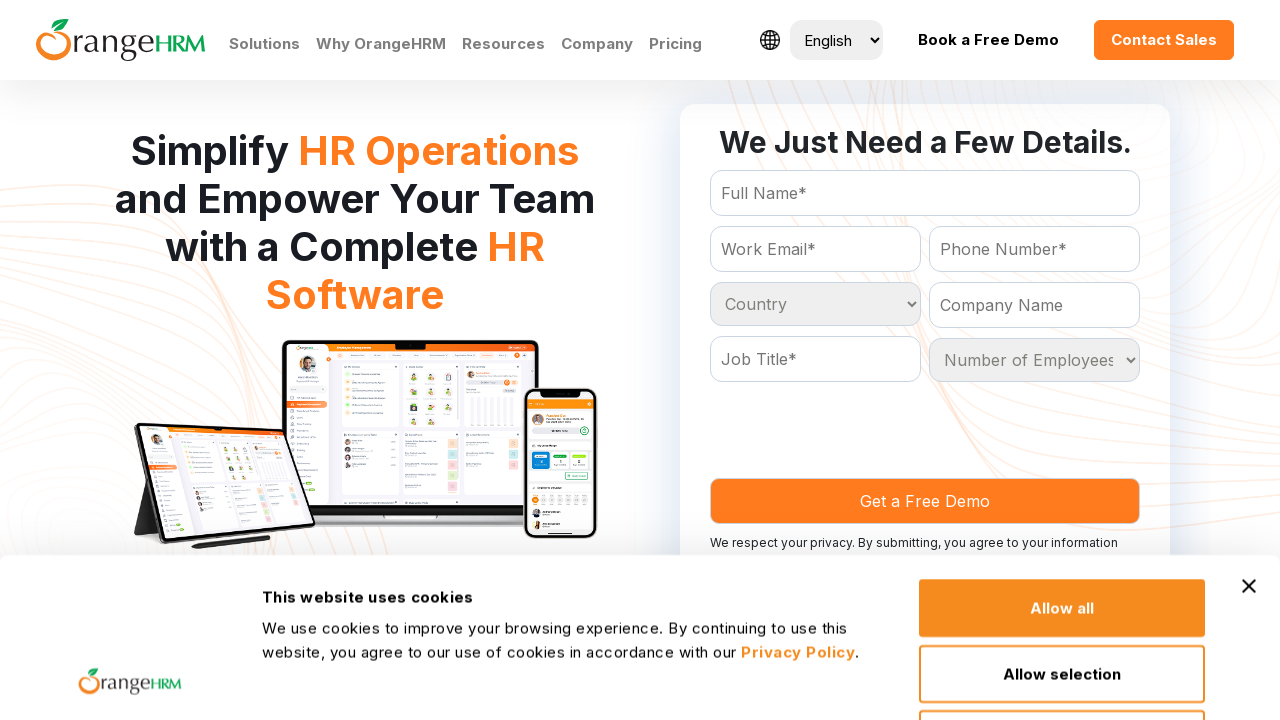

Page loaded and DOM content rendered
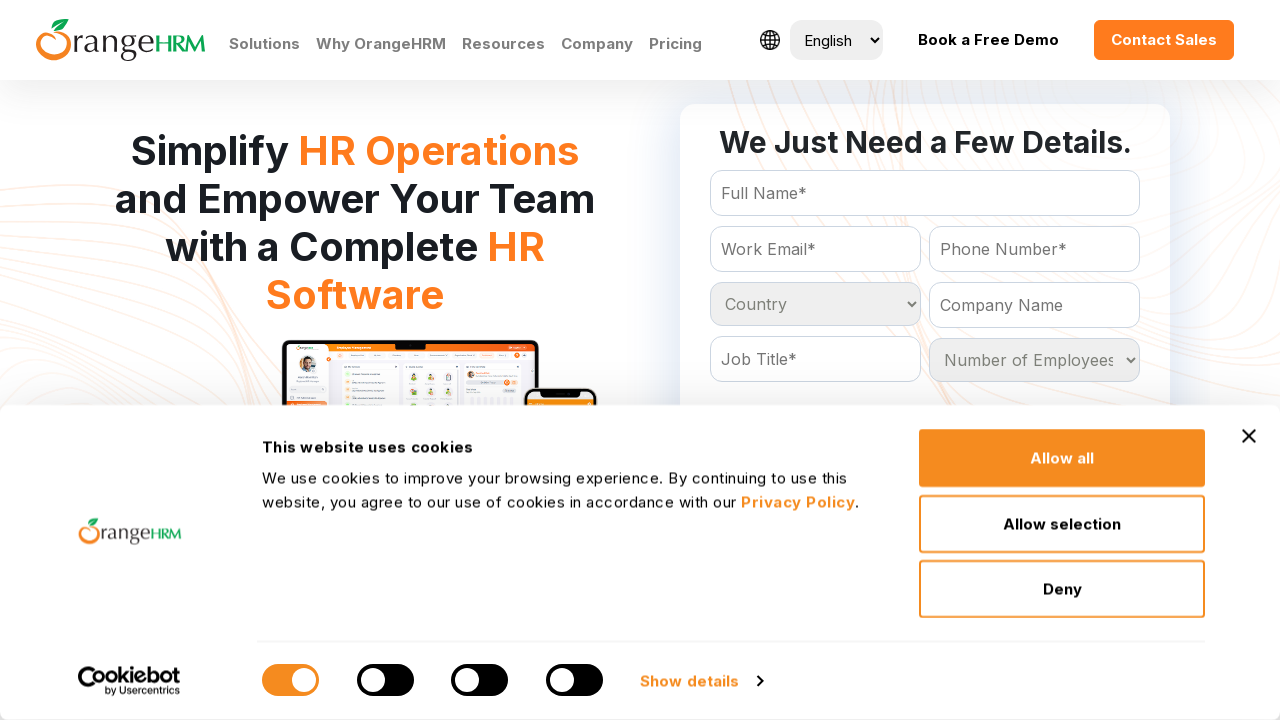

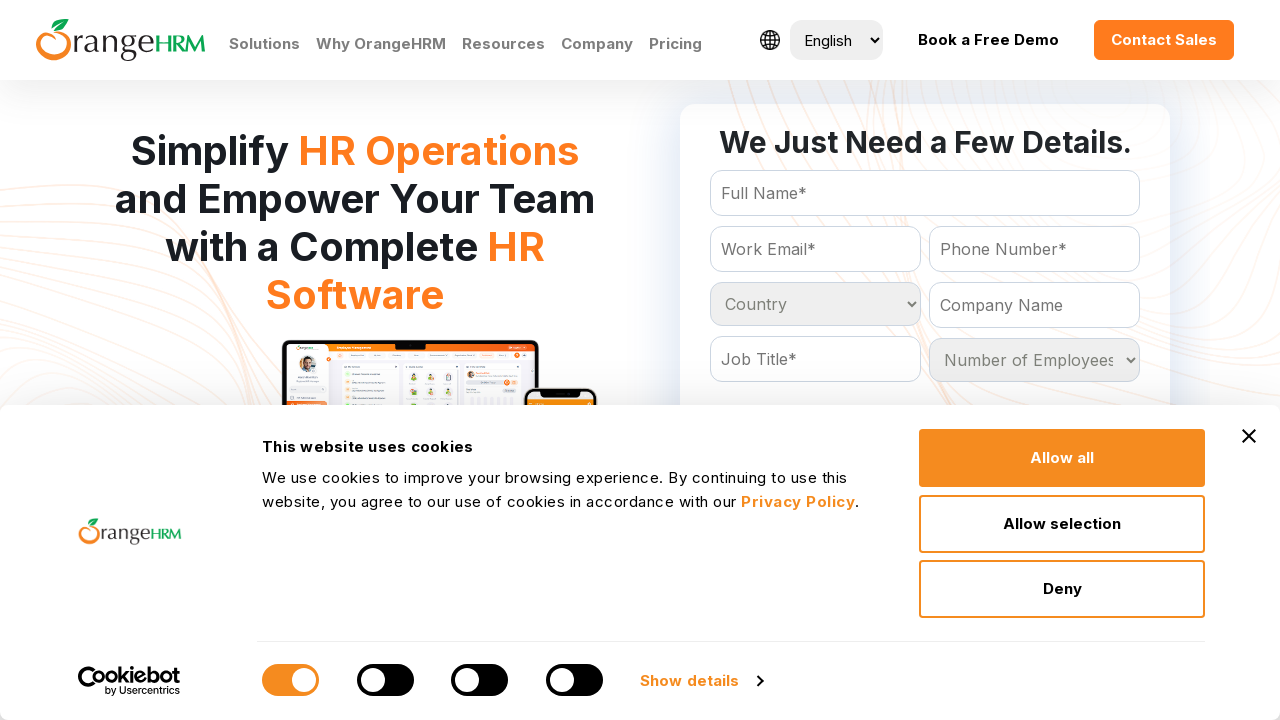